Navigates to Yahoo Mail homepage, maximizes the window, and verifies the page loads by checking the title.

Starting URL: https://mail.yahoo.com/

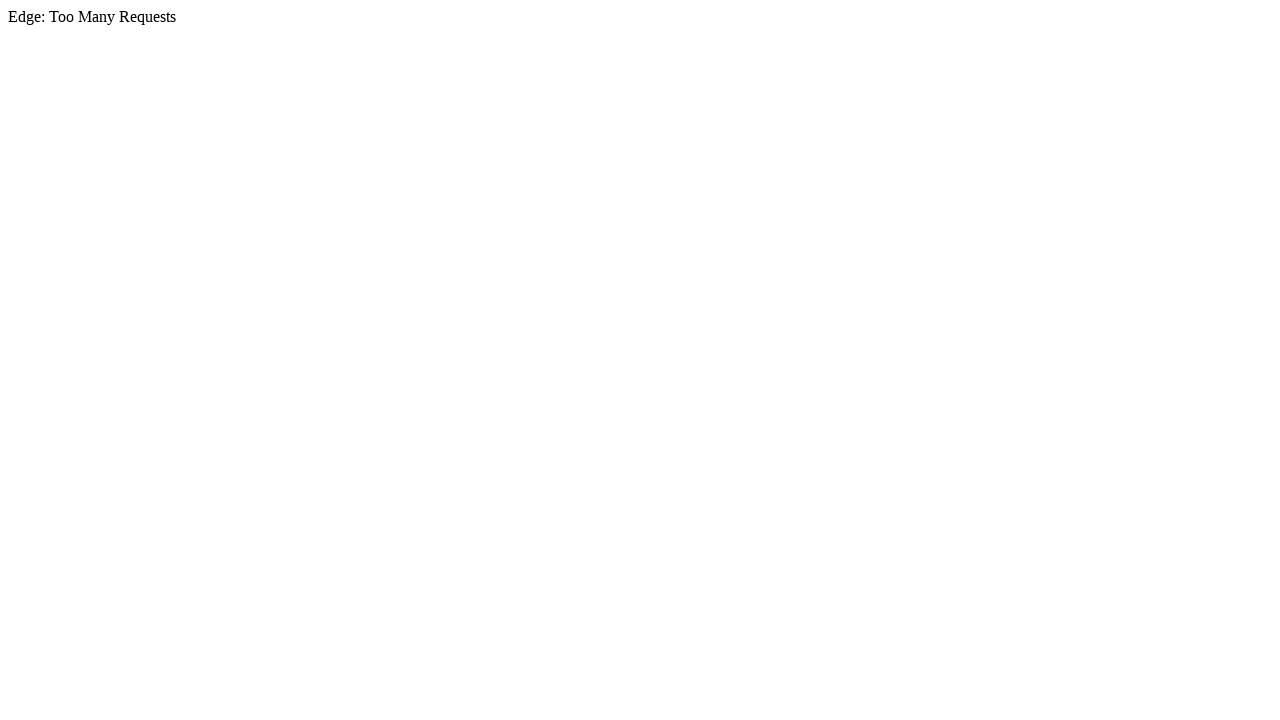

Set viewport size to 1920x1080 to maximize window
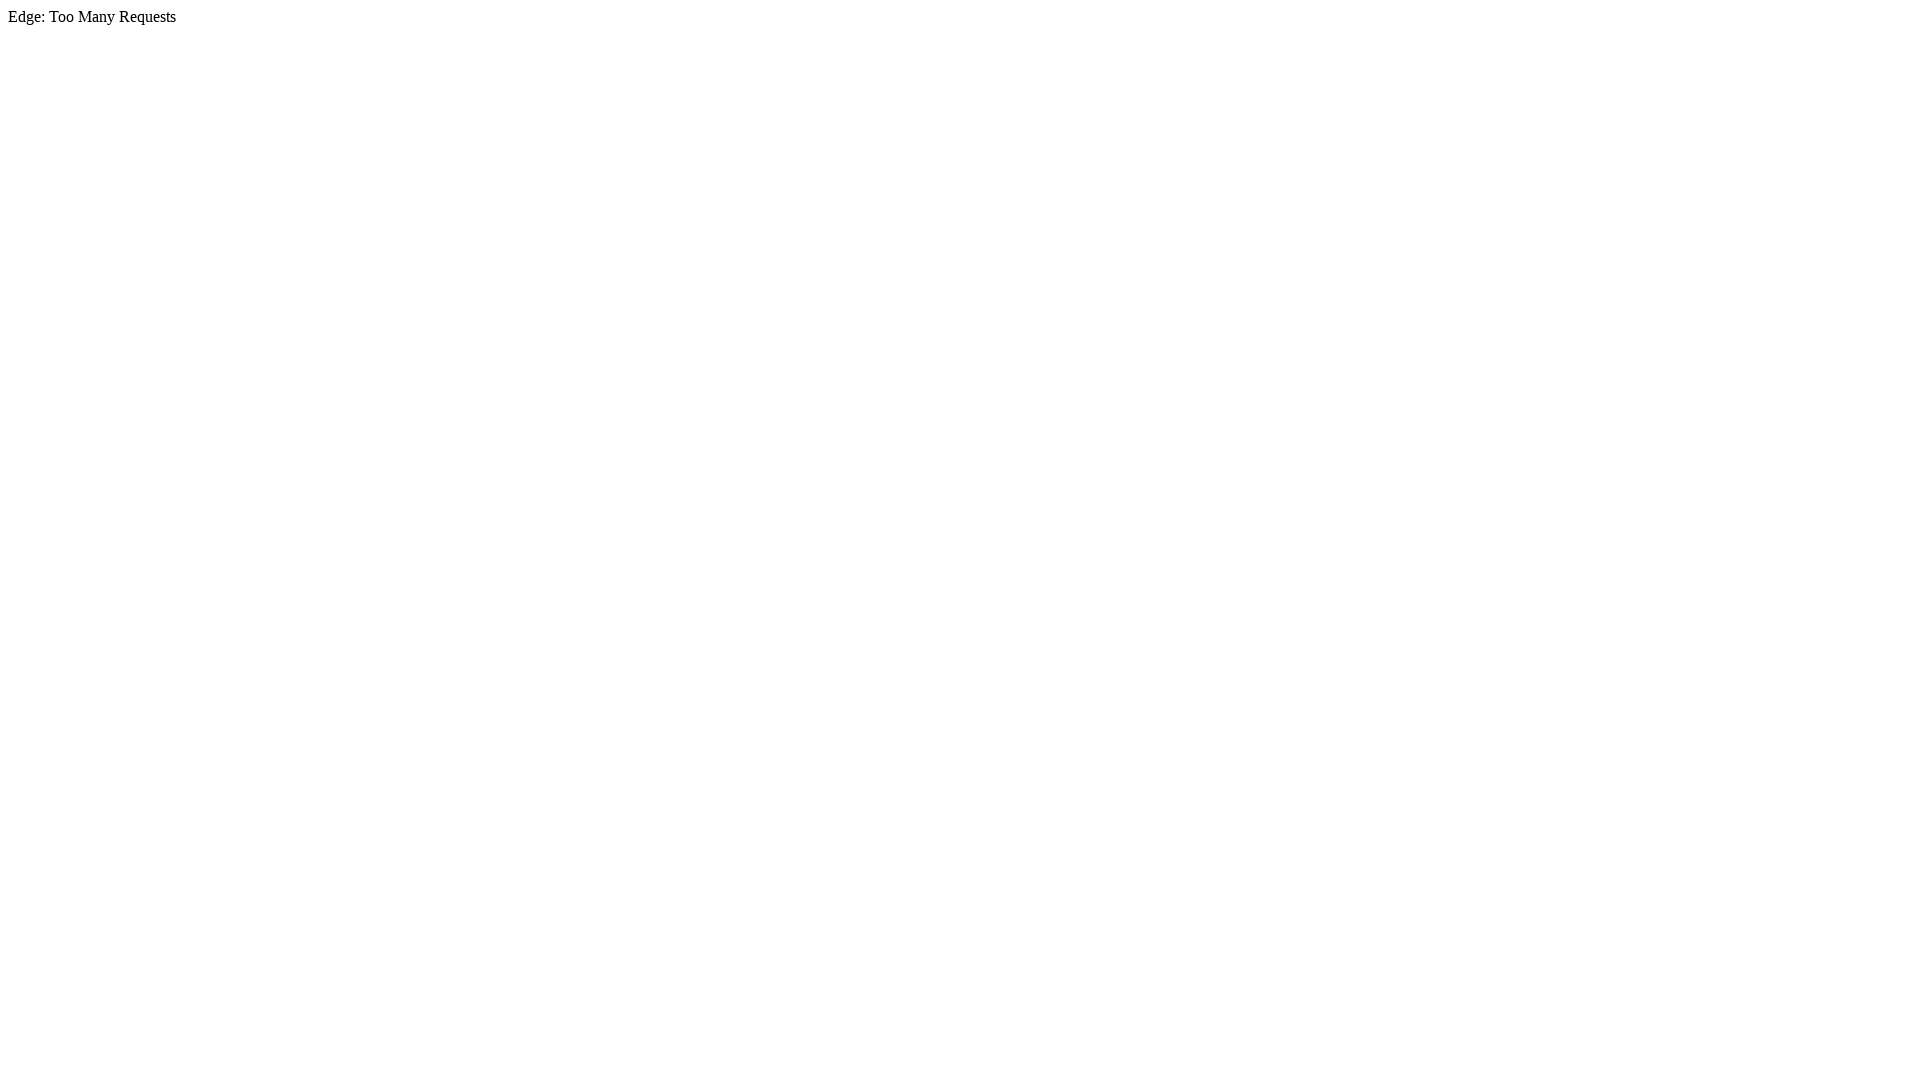

Waited for page DOM to be fully loaded
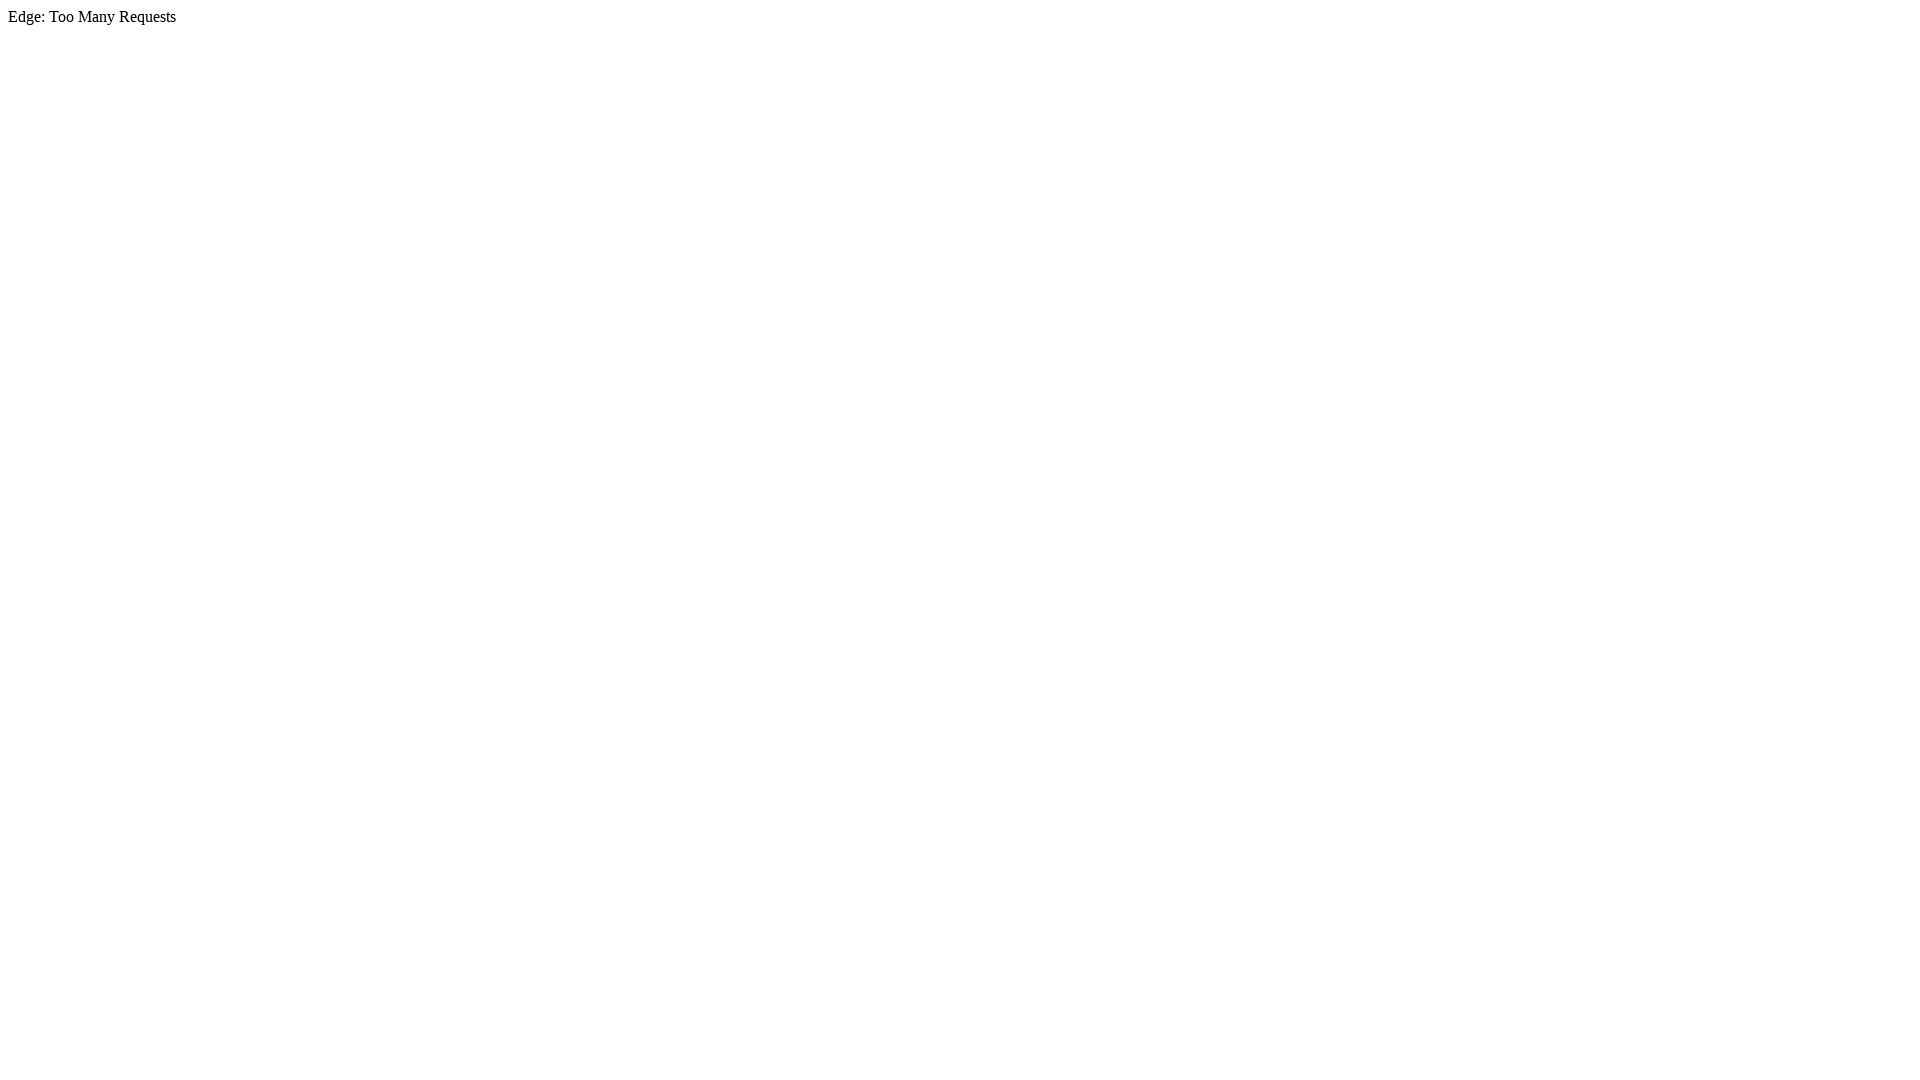

Retrieved page title: 
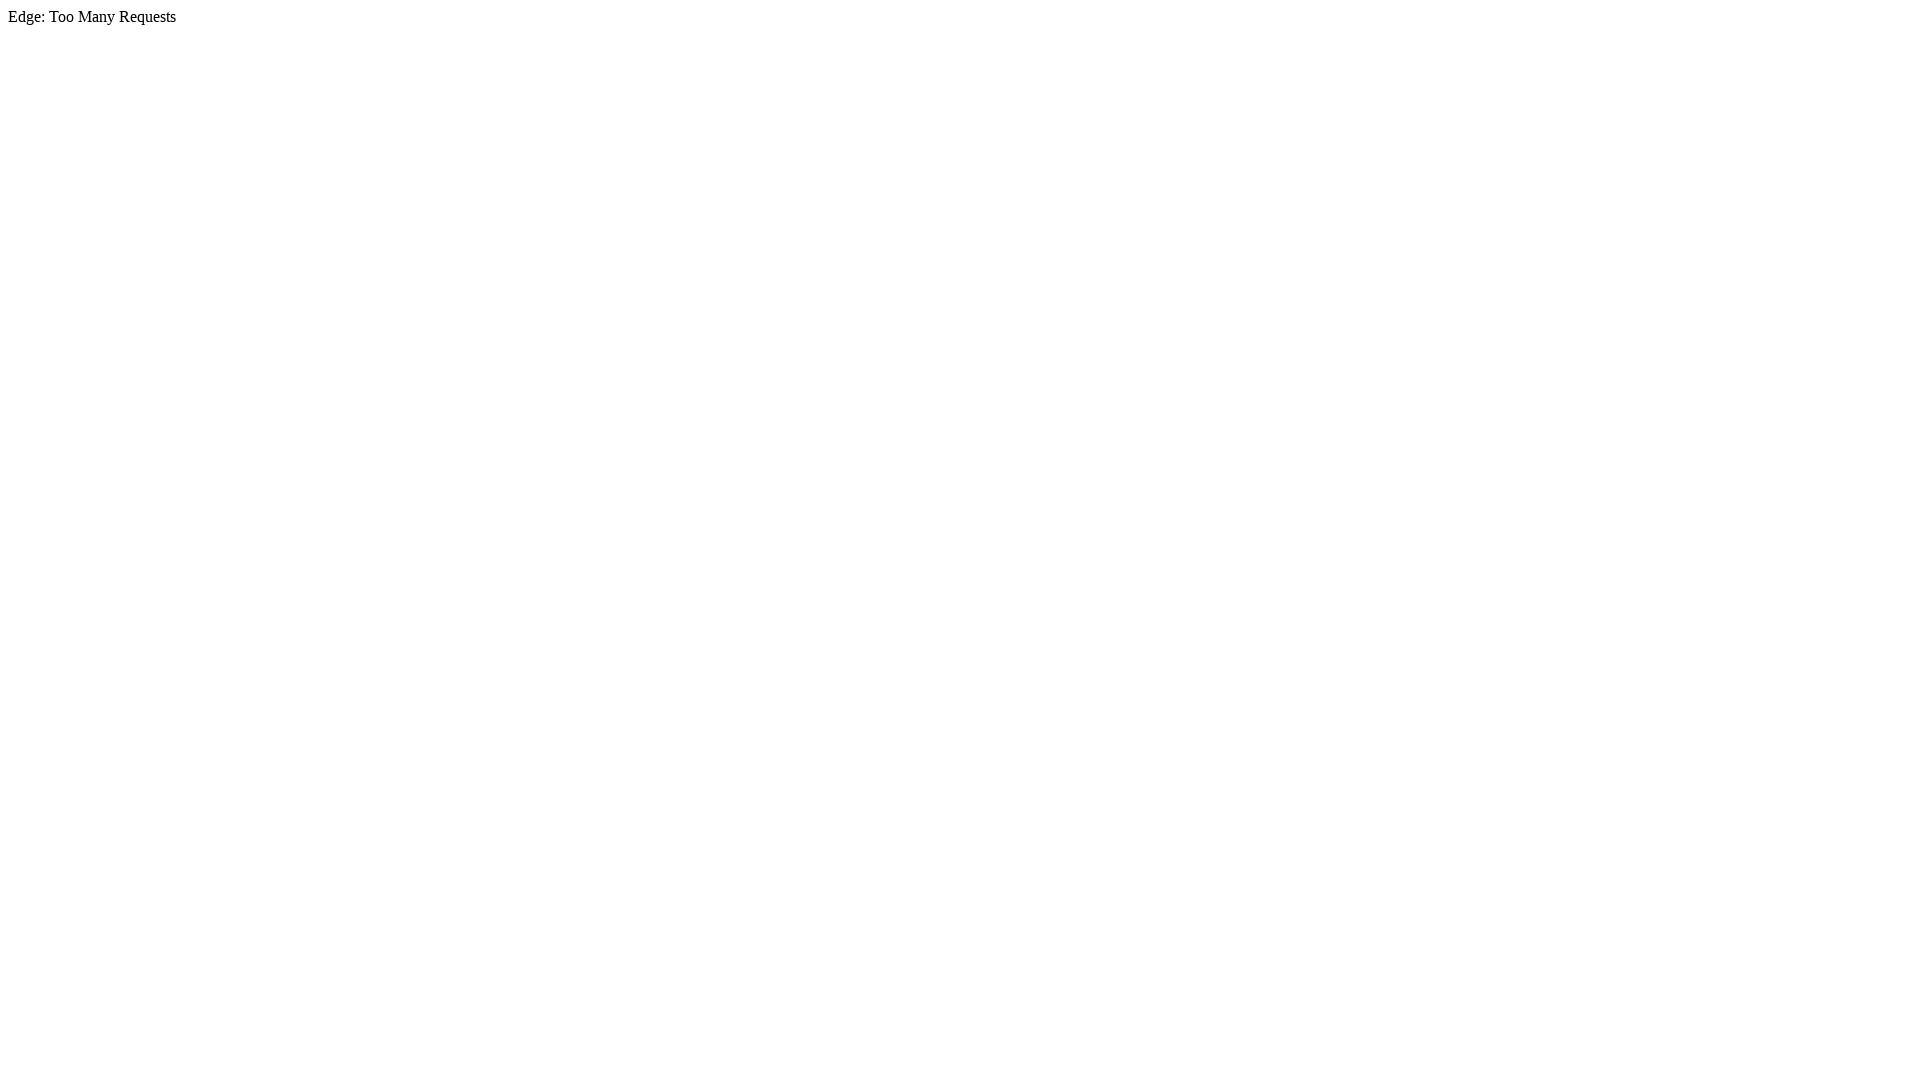

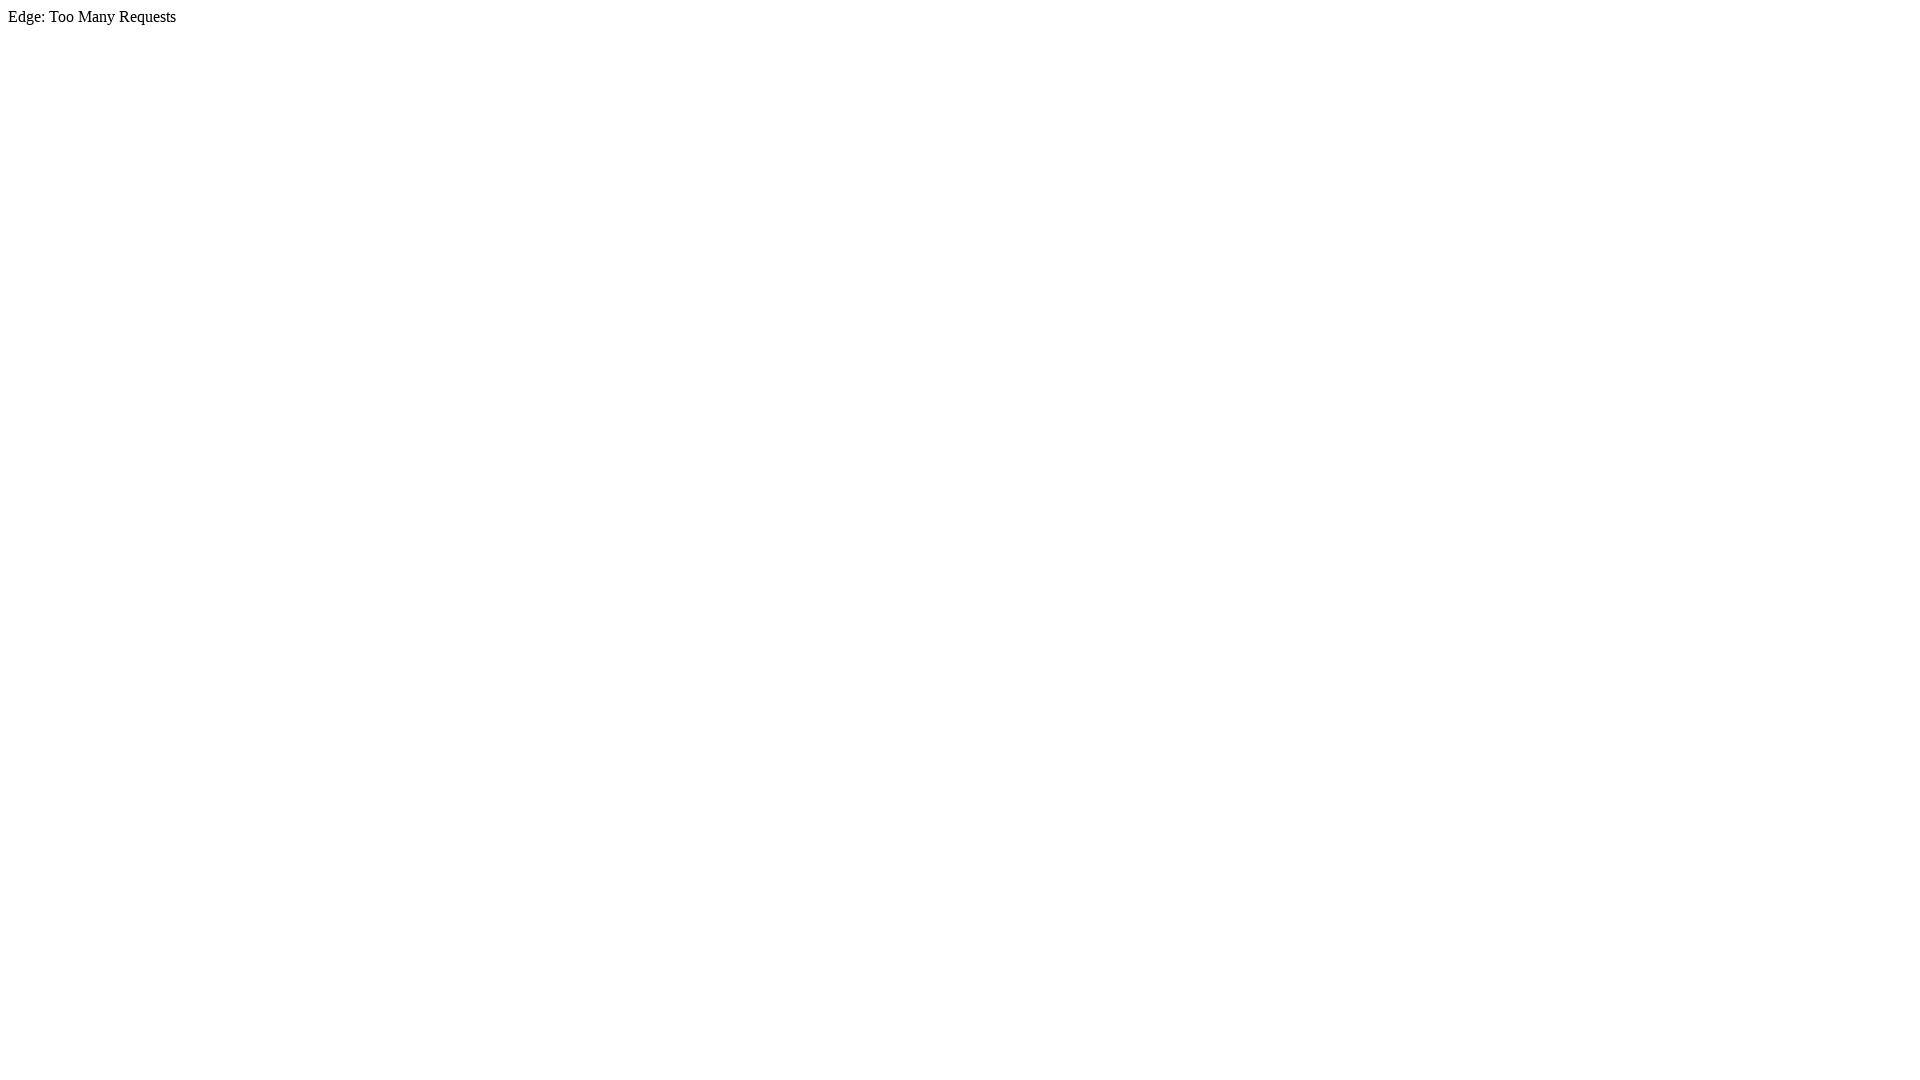